Tests negative login scenarios by attempting to login with invalid credentials and verifying the error message is displayed

Starting URL: https://the-internet.herokuapp.com/login

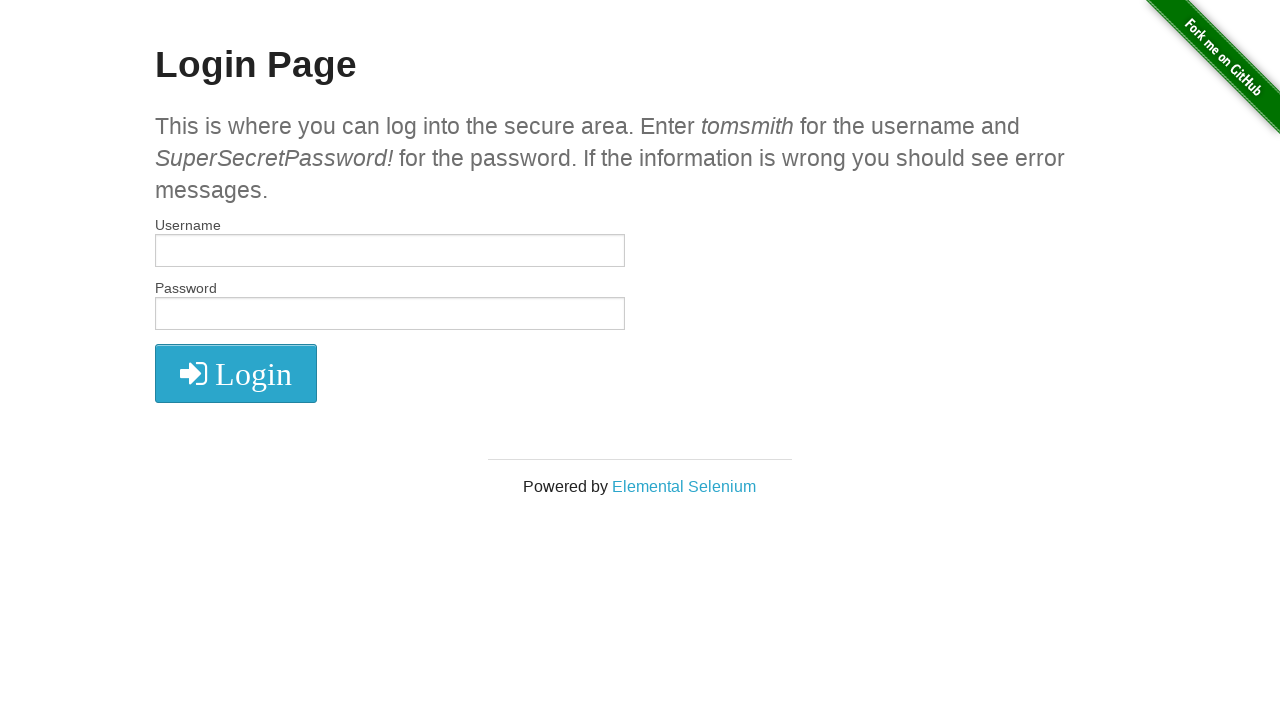

Filled username field with invalid credentials 'invaliduser123' on #username
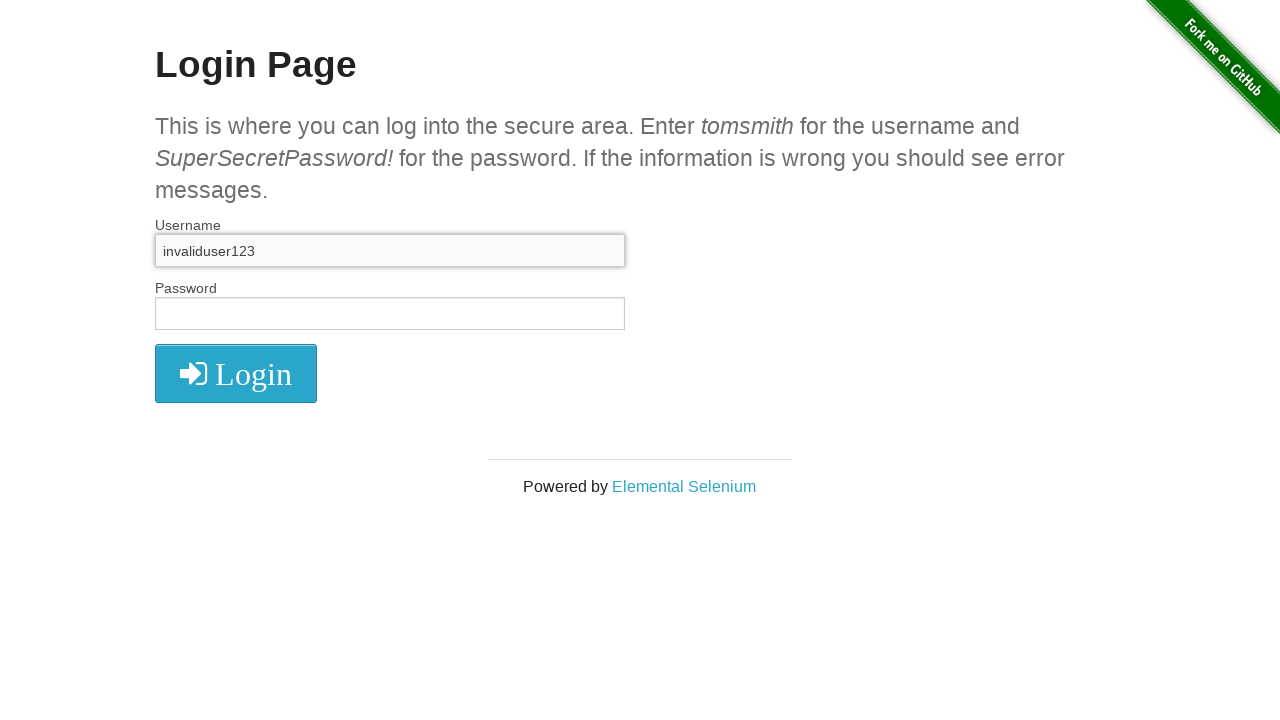

Filled password field with invalid credentials 'wrongpass456' on #password
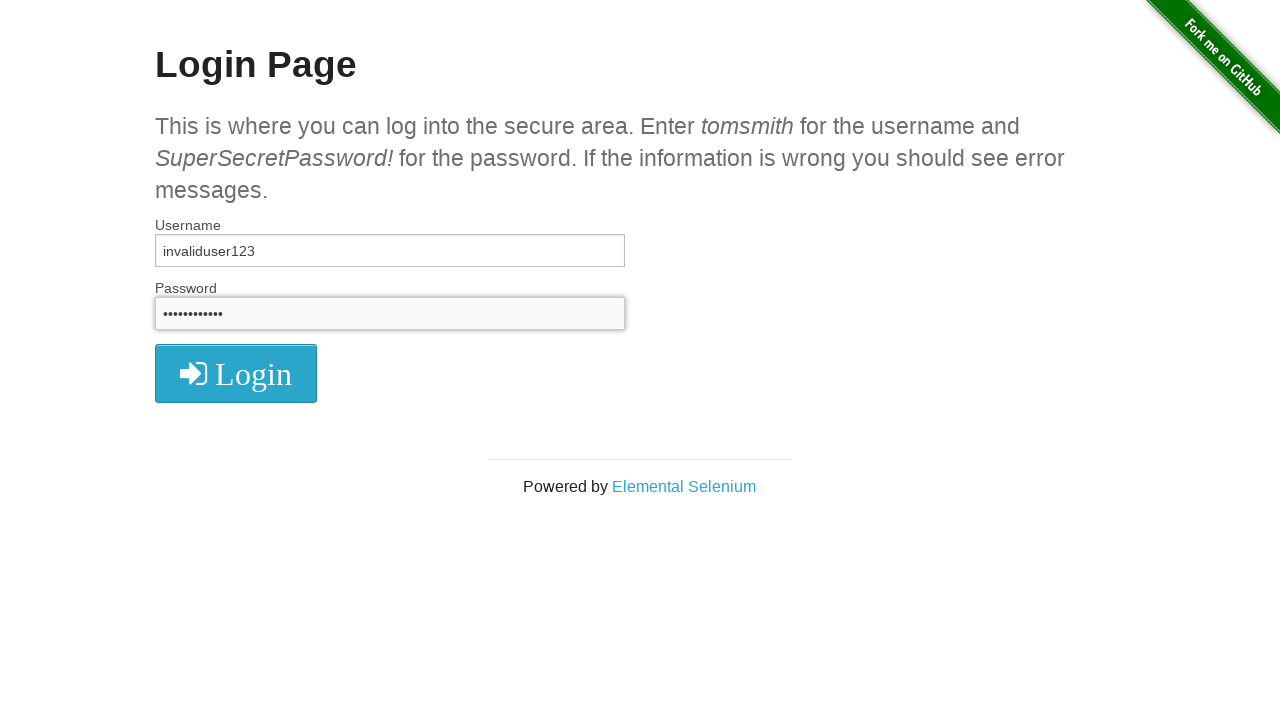

Clicked login button to submit invalid credentials at (236, 373) on button[type='submit']
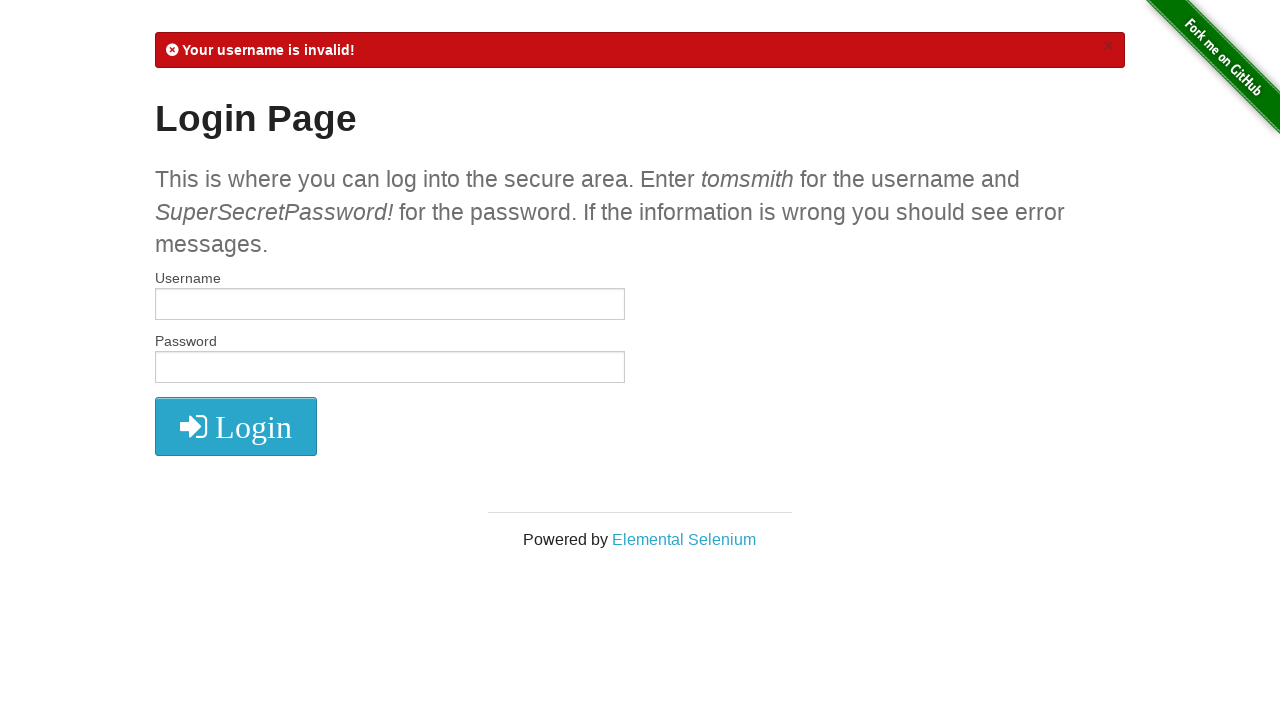

Error message appeared confirming login failure with invalid credentials
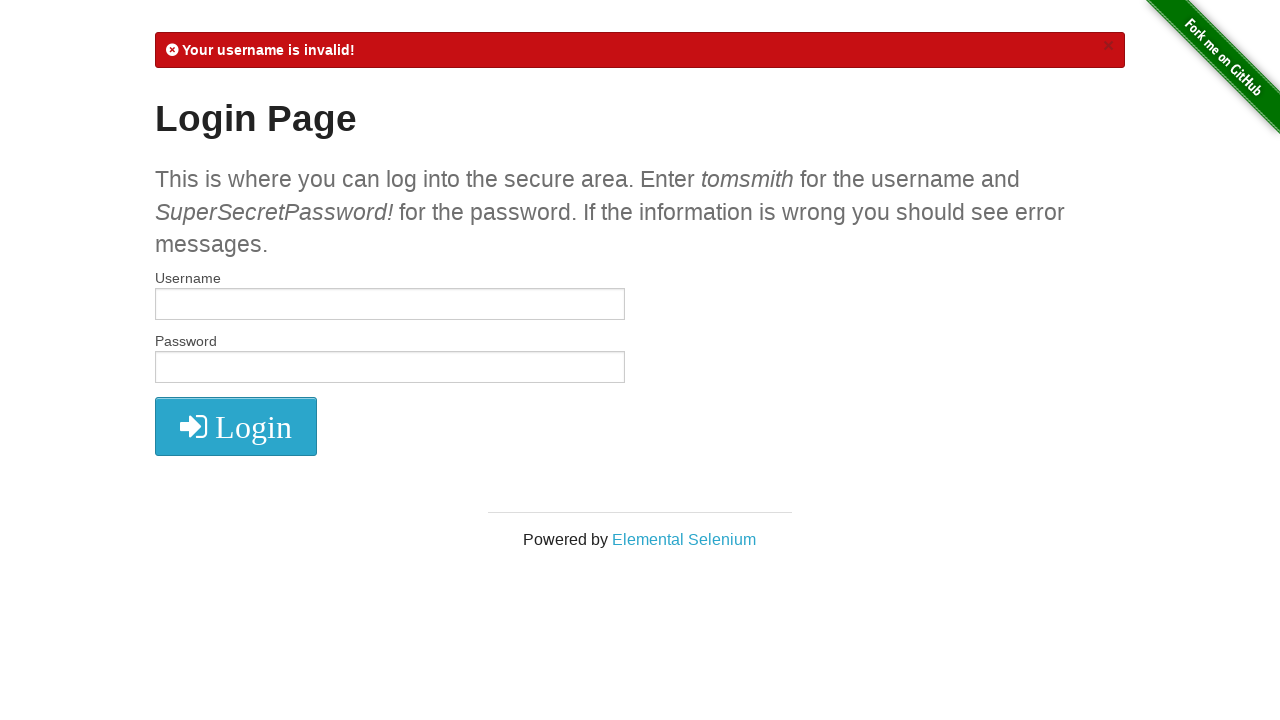

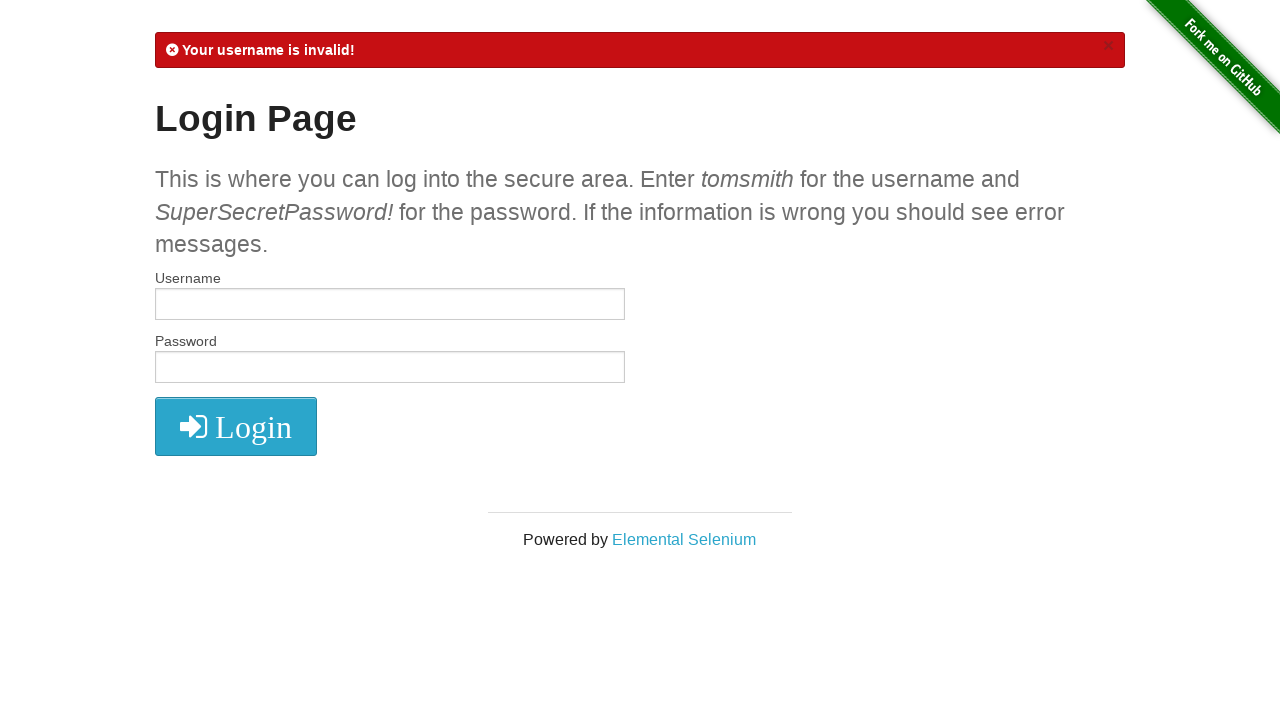